Solves a math captcha by retrieving a value from an element attribute, calculating the result, filling the answer field, and selecting checkboxes before submitting the form

Starting URL: http://suninjuly.github.io/get_attribute.html

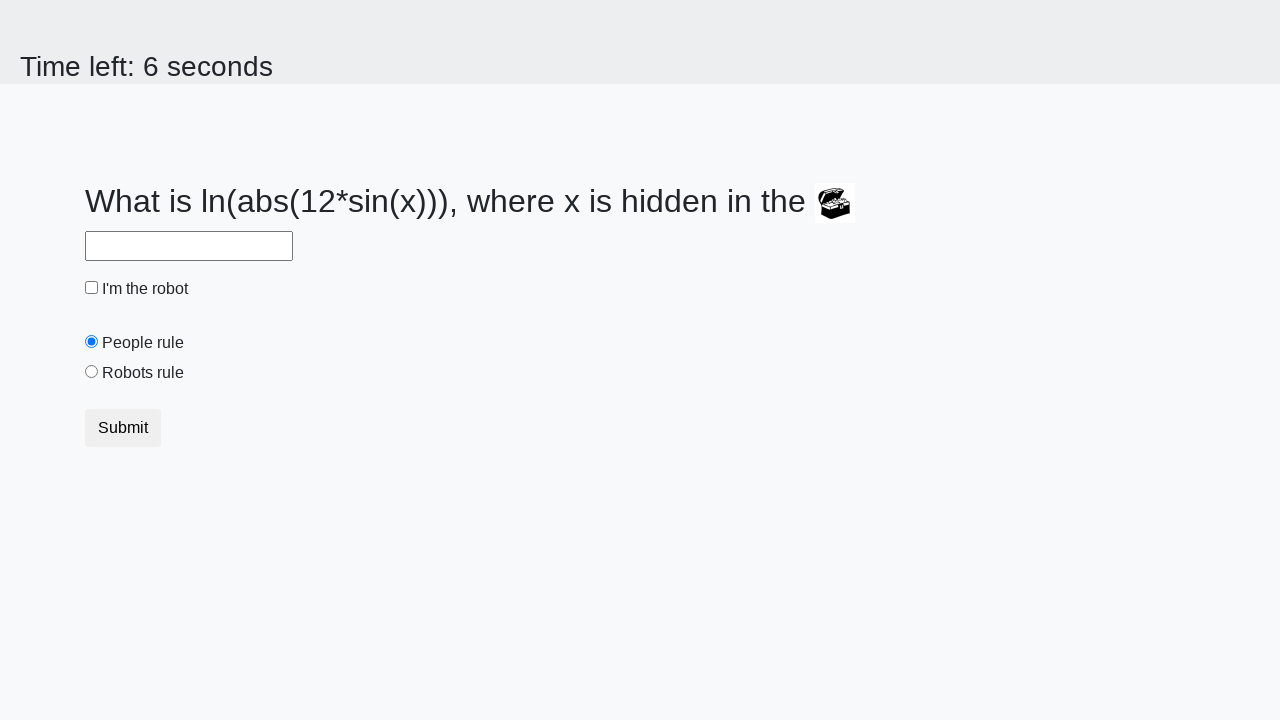

Retrieved valuex attribute from treasure element
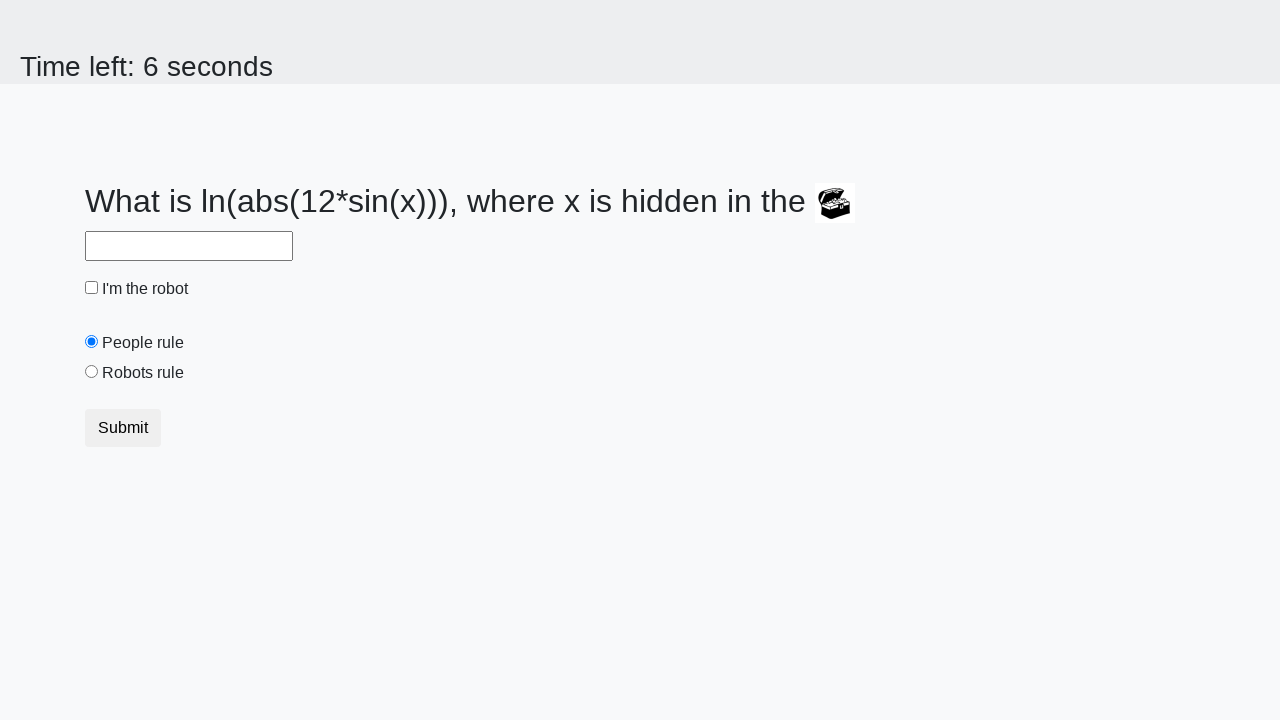

Calculated math captcha result using logarithm and sine function
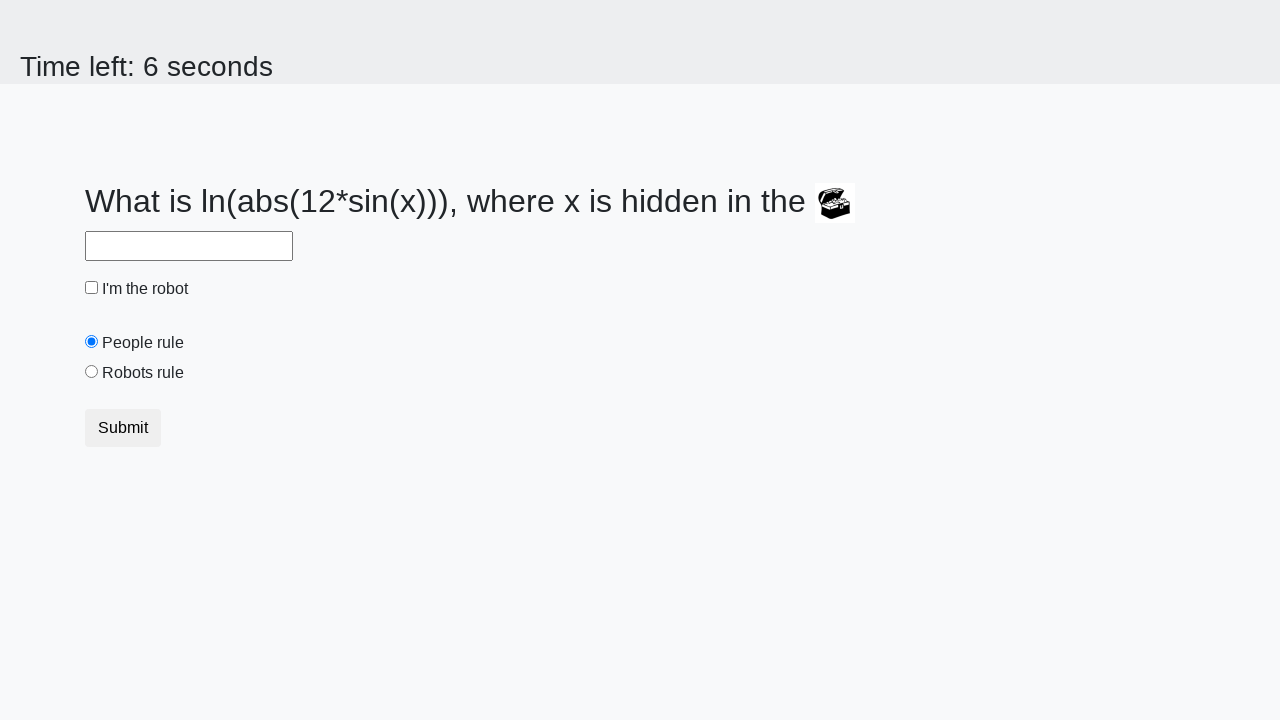

Filled answer field with calculated result on #answer
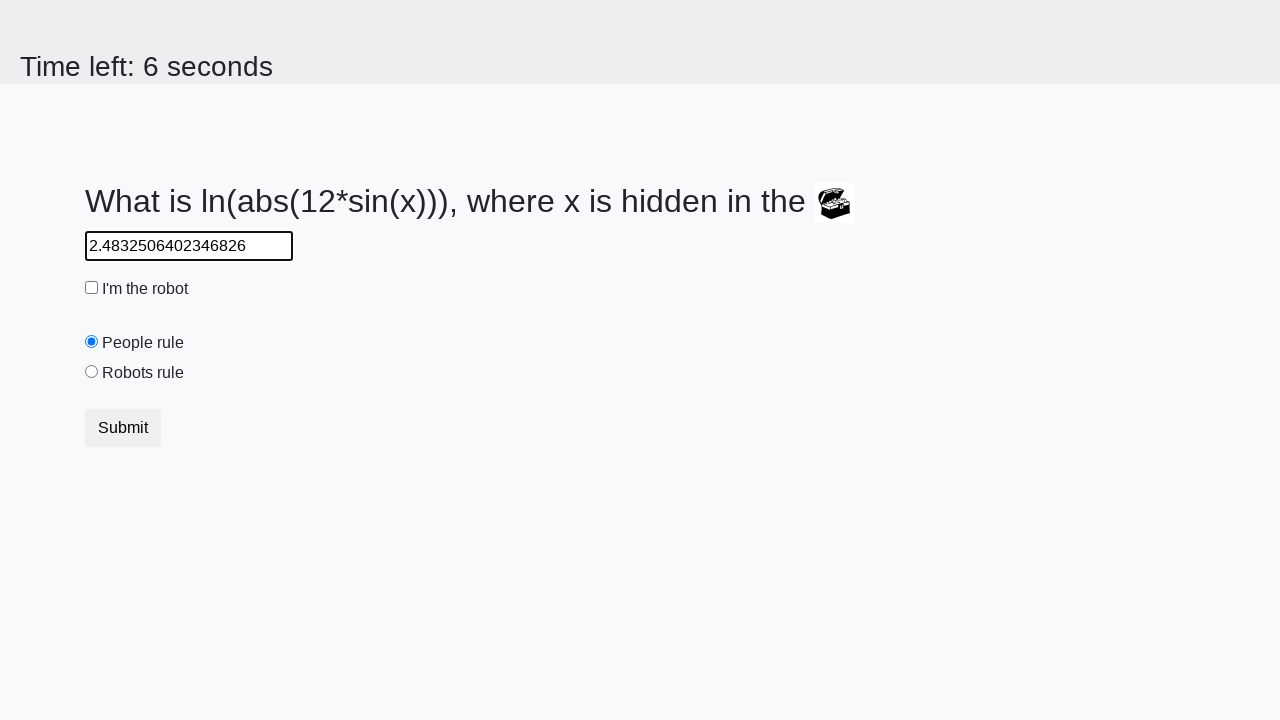

Clicked robot checkbox at (92, 288) on #robotCheckbox
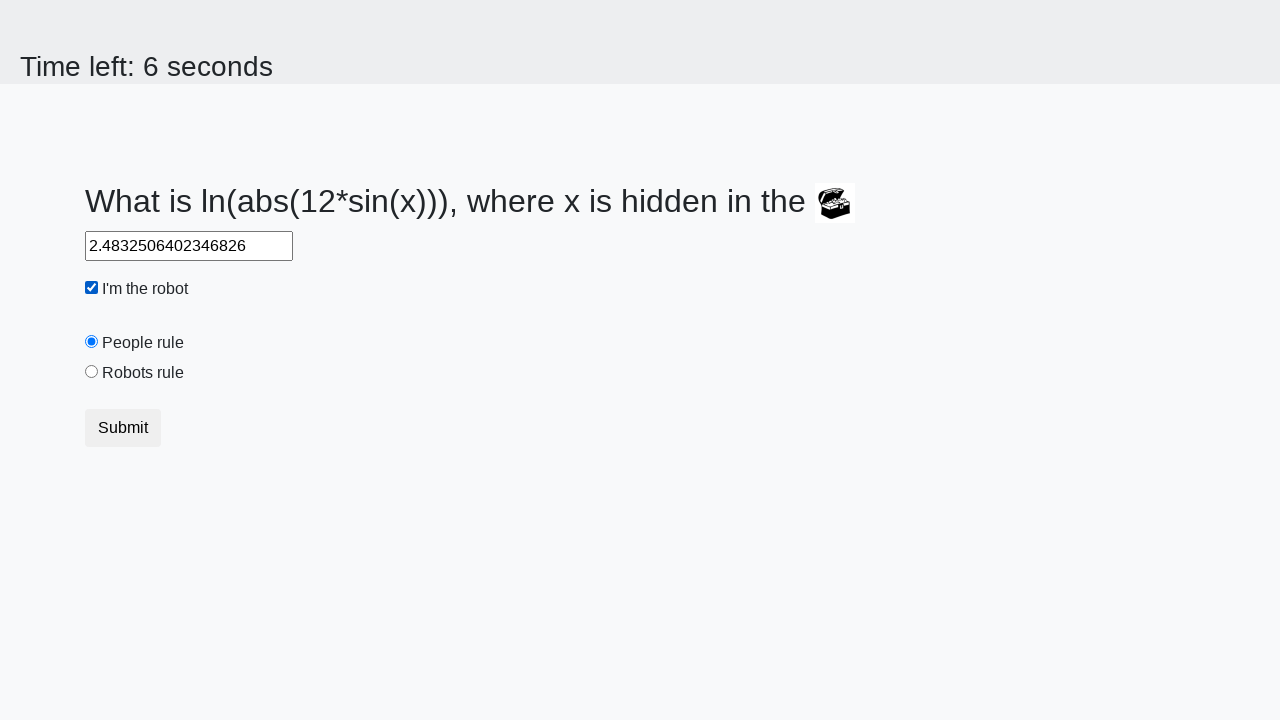

Selected robots rule radio button at (92, 372) on #robotsRule
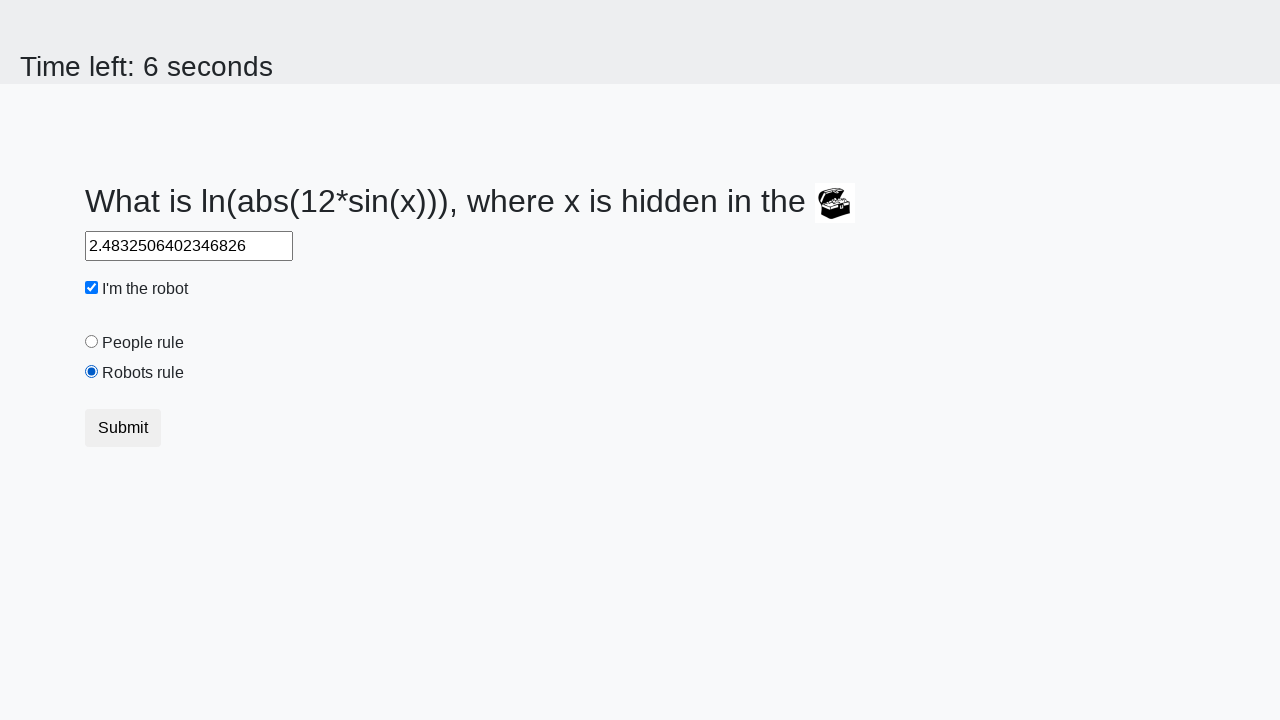

Clicked submit button to submit form at (123, 428) on [type="submit"]
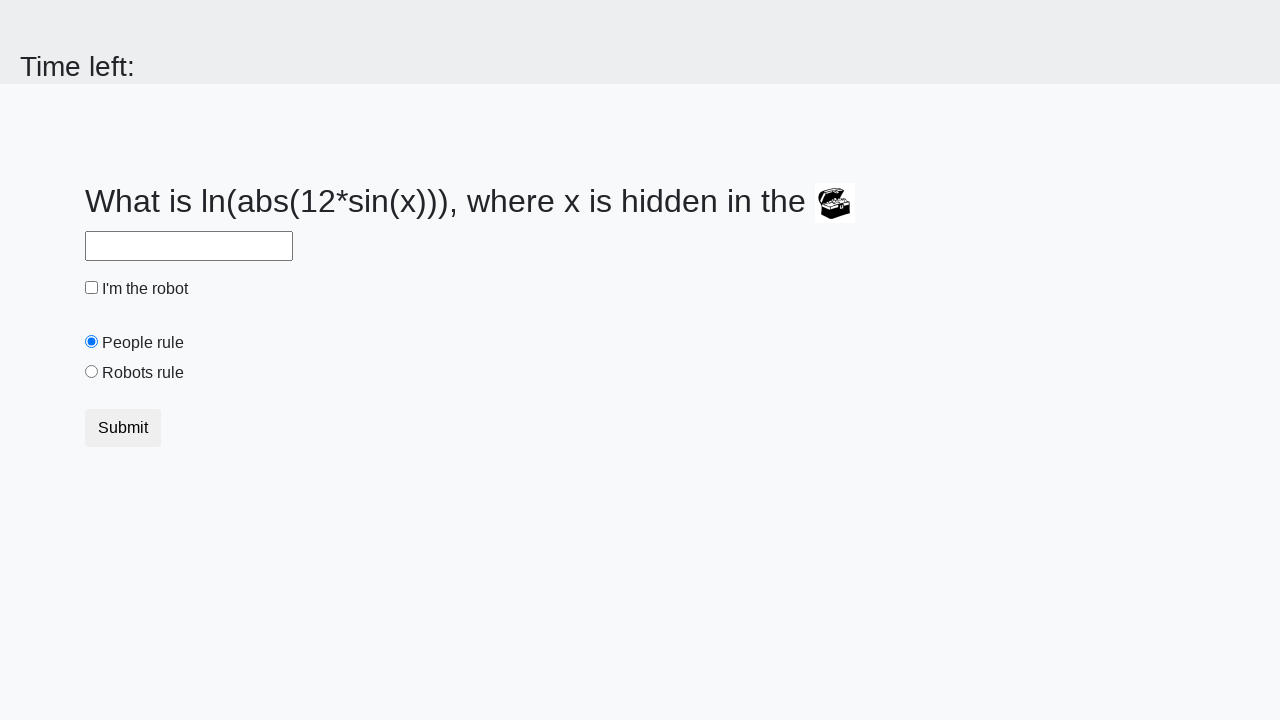

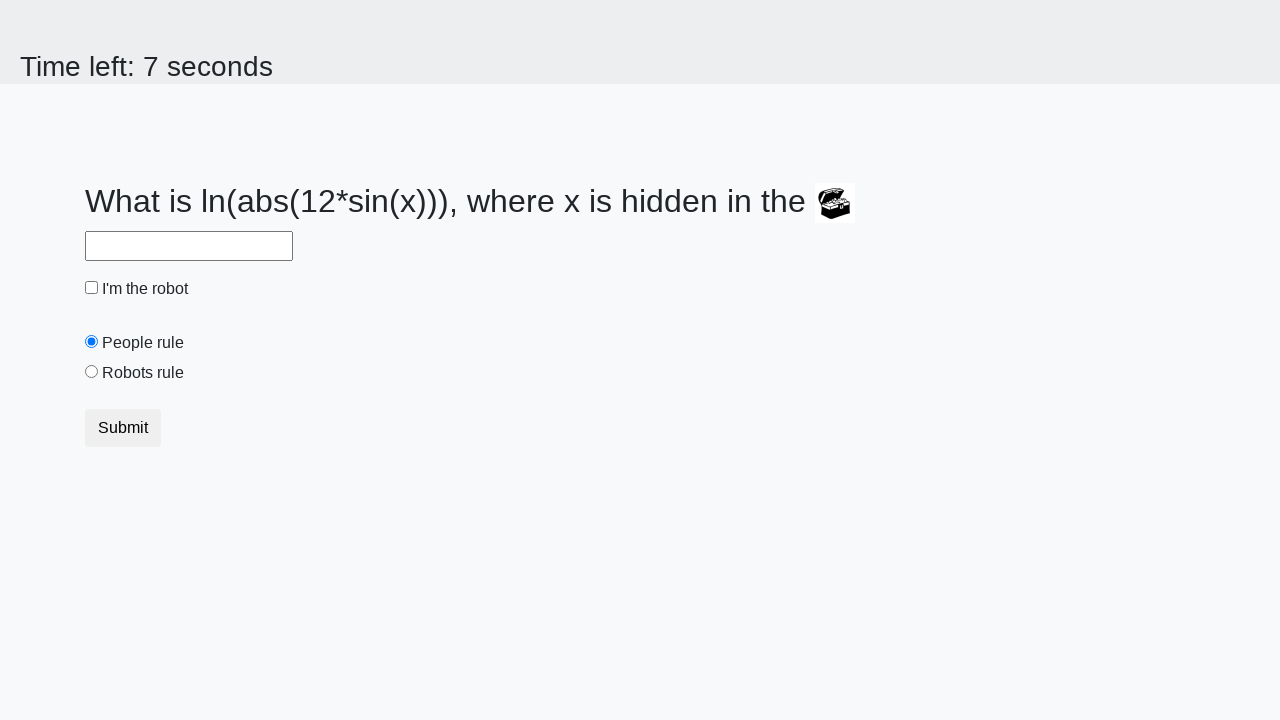